Tests navigation through calculator.net by clicking on BMI and Weight links, navigating back and forward through browser history

Starting URL: https://www.calculator.net/calorie-calculator.html

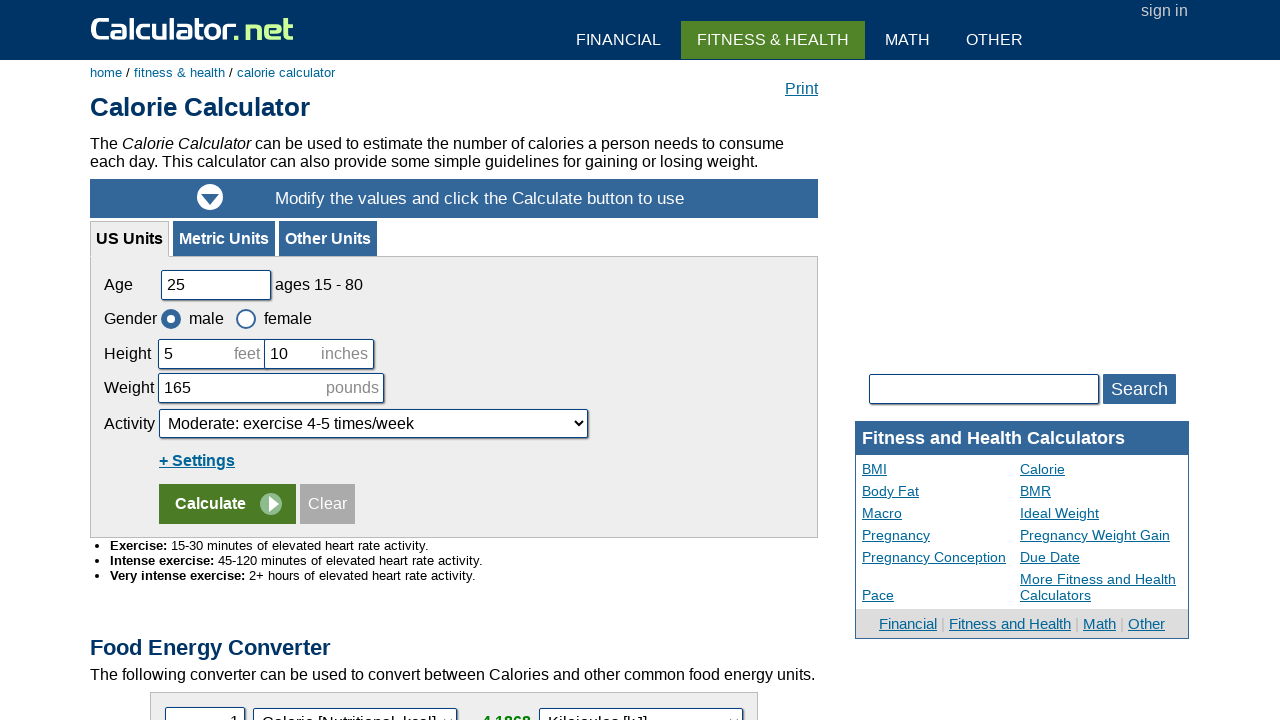

Clicked on BMI link at (160, 360) on text=BMI
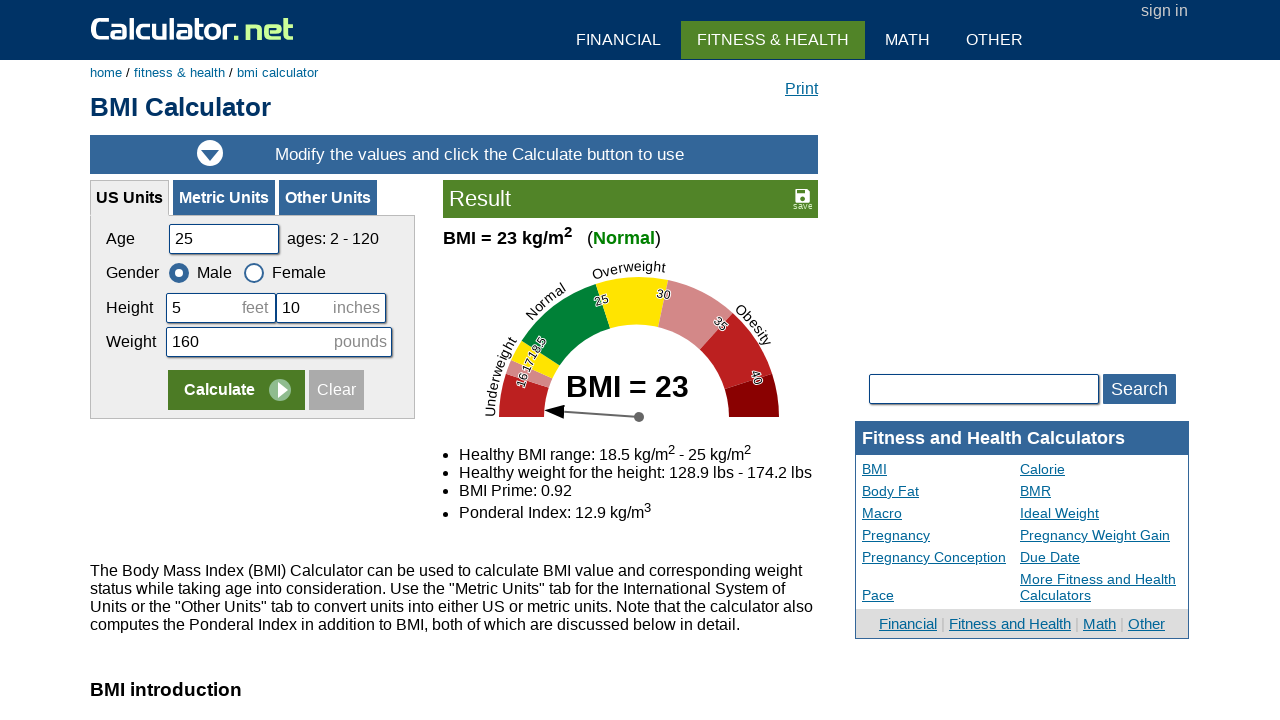

Navigated back to calorie calculator
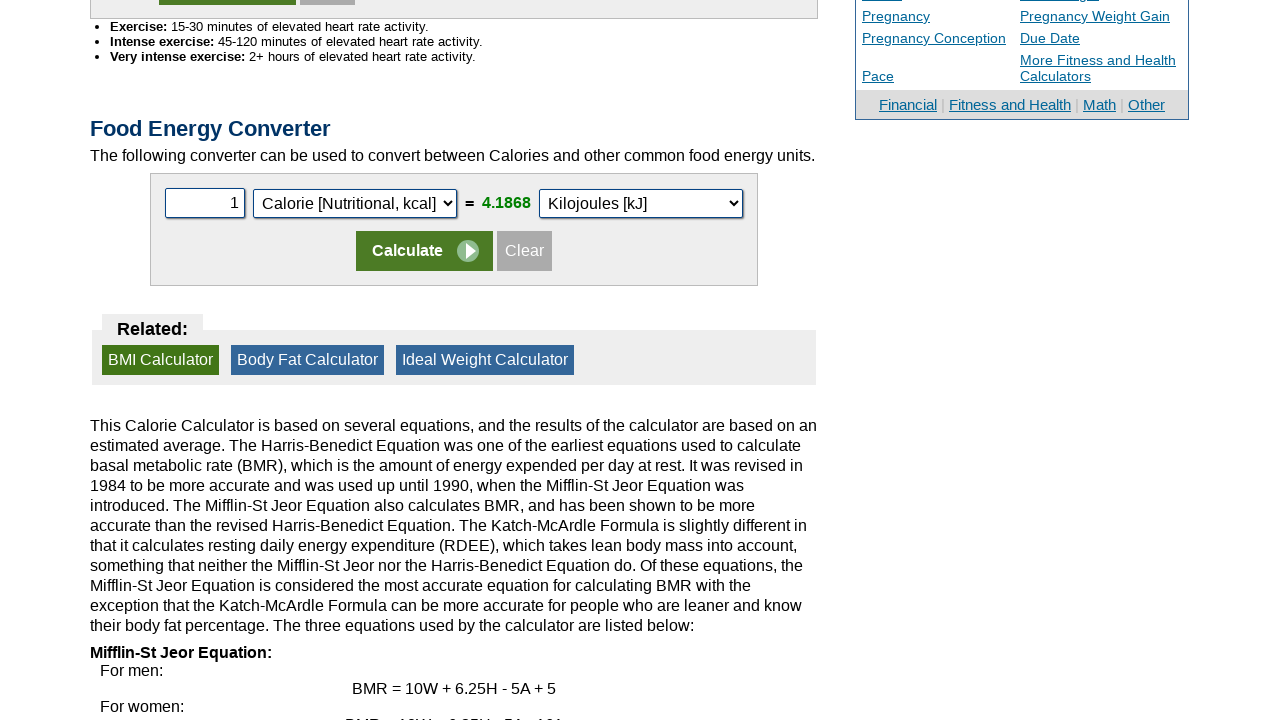

Clicked on Weight link at (454, 153) on text=Weight
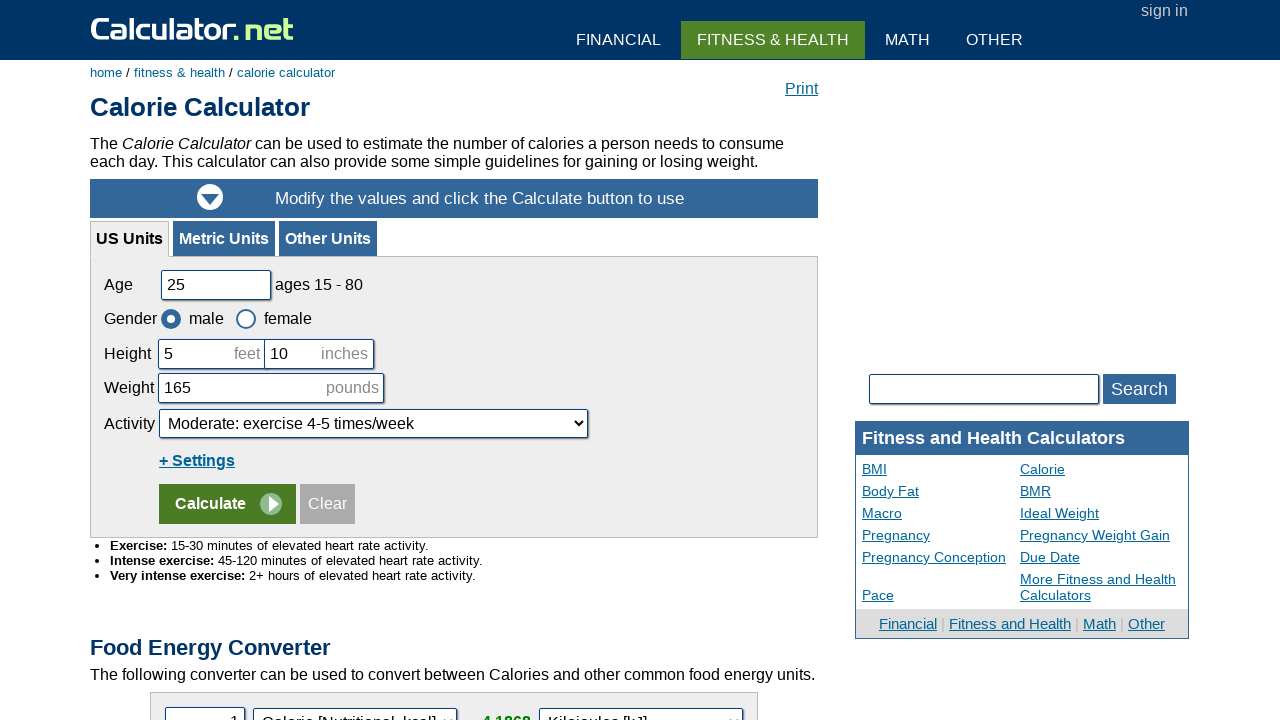

Navigated back in browser history
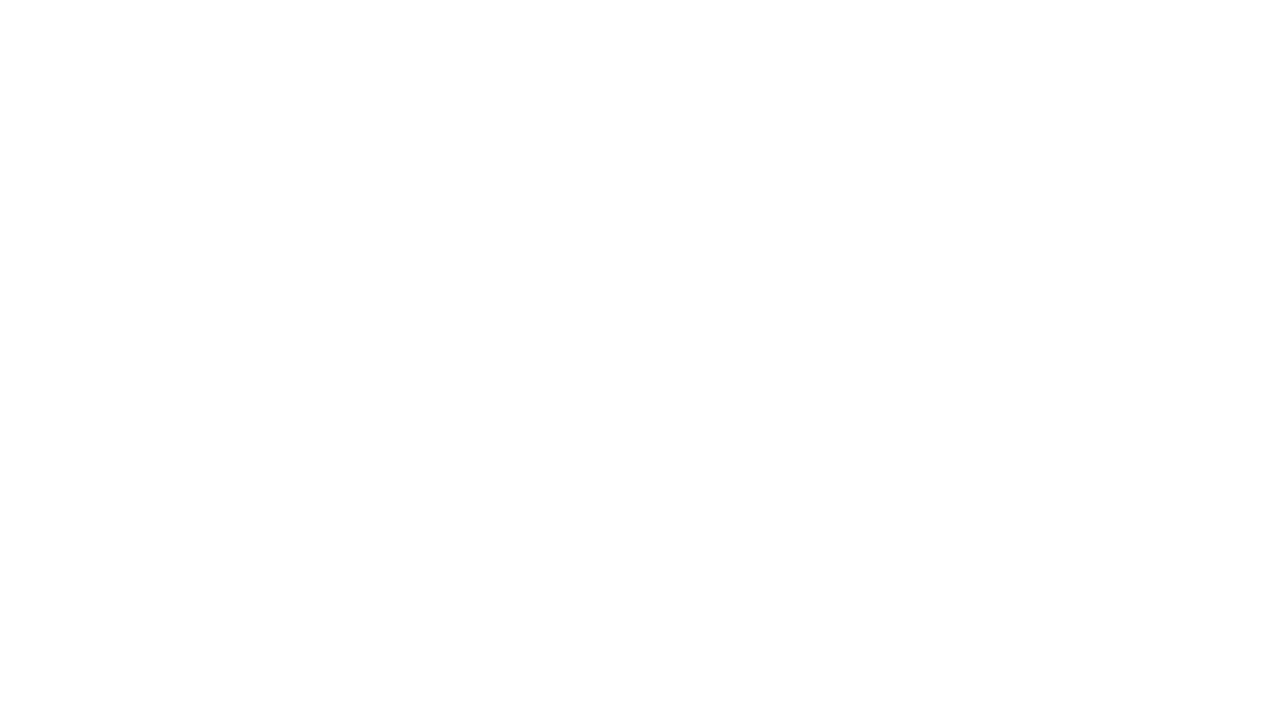

Navigated forward in browser history
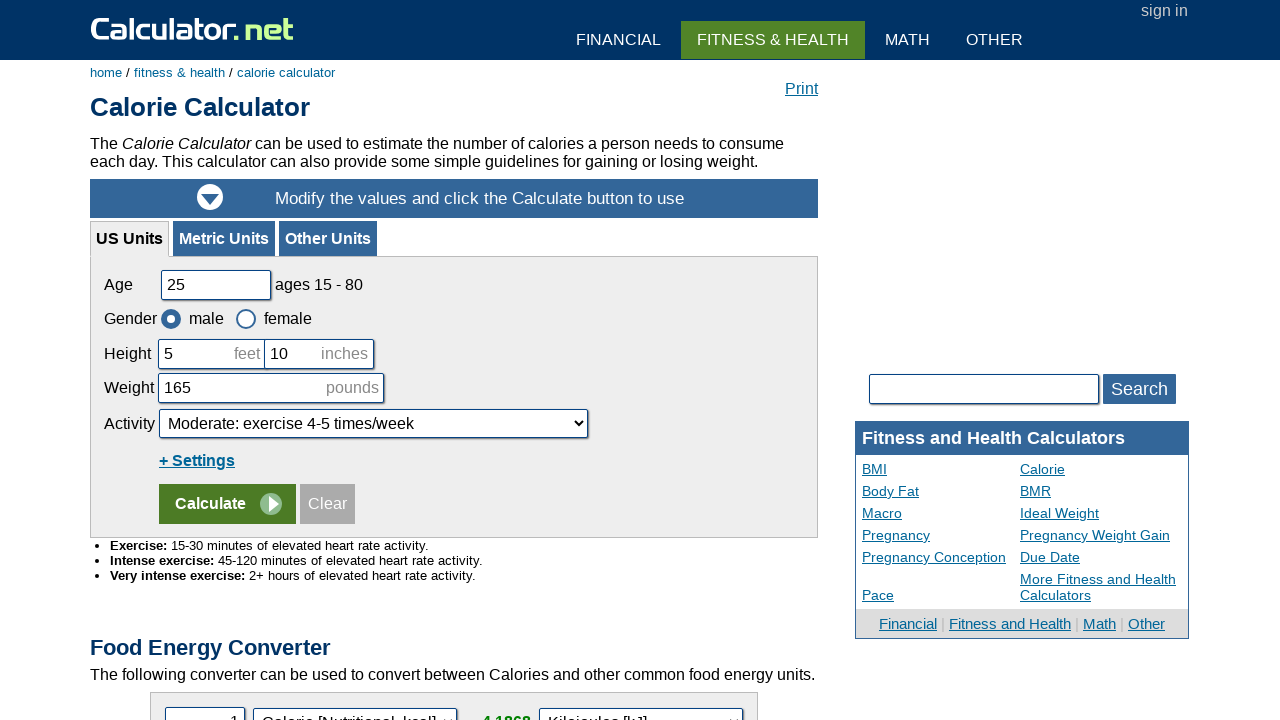

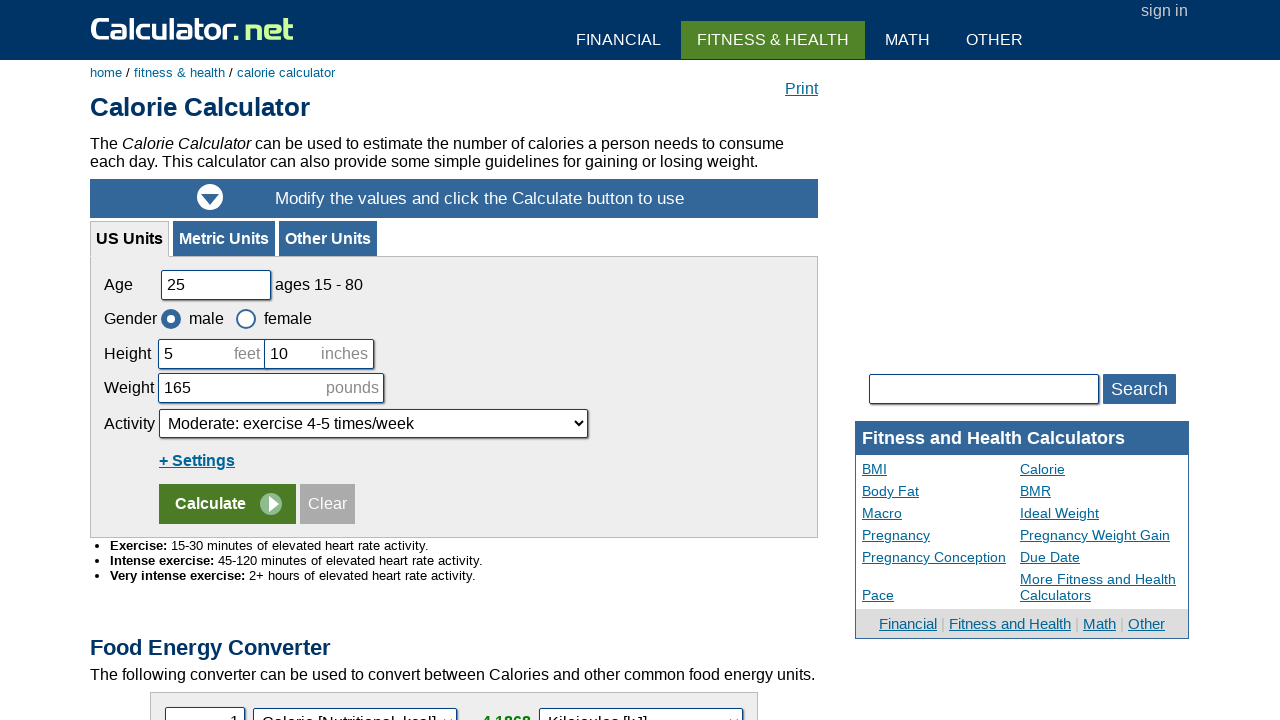